Tests that pressing Escape while editing a todo item cancels the edit

Starting URL: https://demo.playwright.dev/todomvc

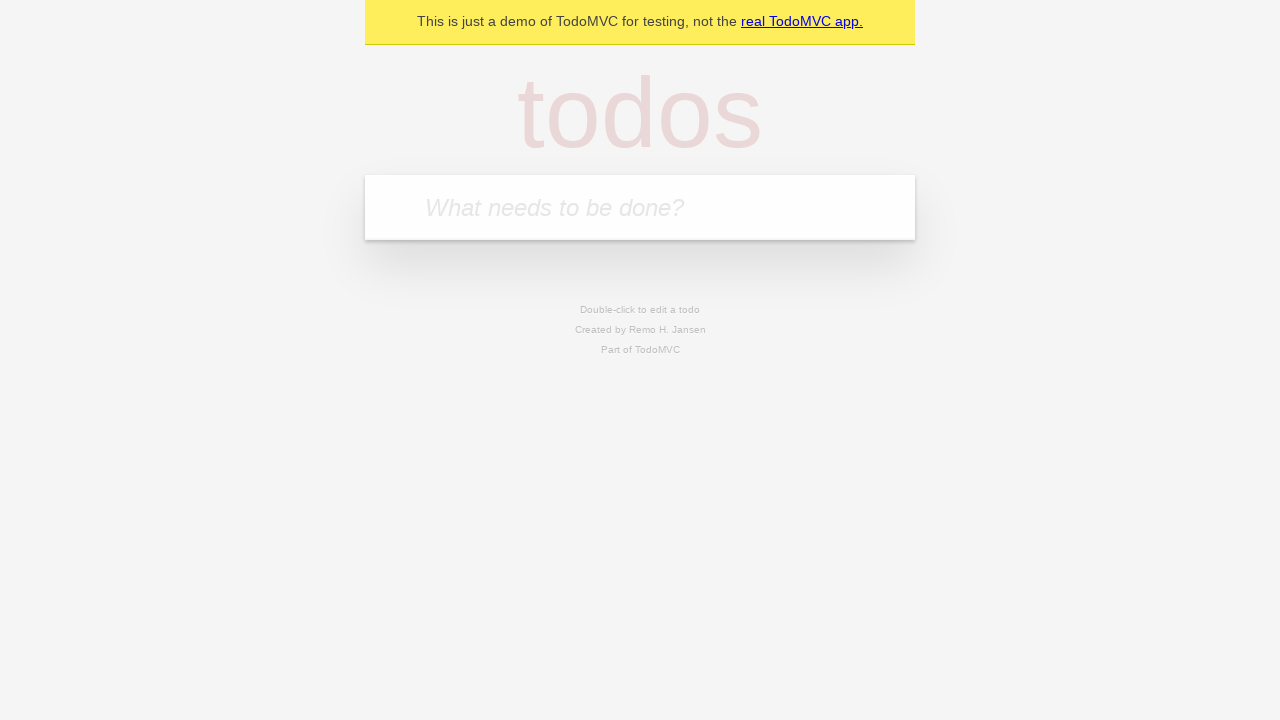

Filled todo input with 'buy some cheese' on internal:attr=[placeholder="What needs to be done?"i]
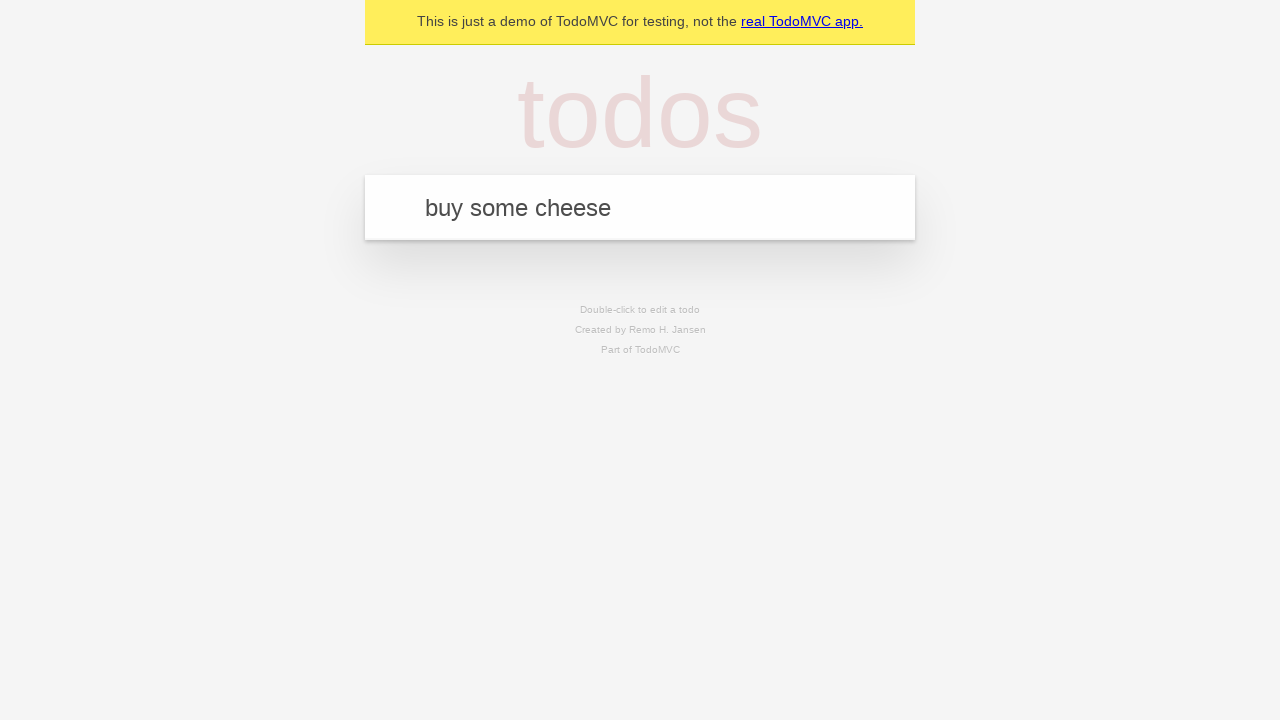

Pressed Enter to create first todo on internal:attr=[placeholder="What needs to be done?"i]
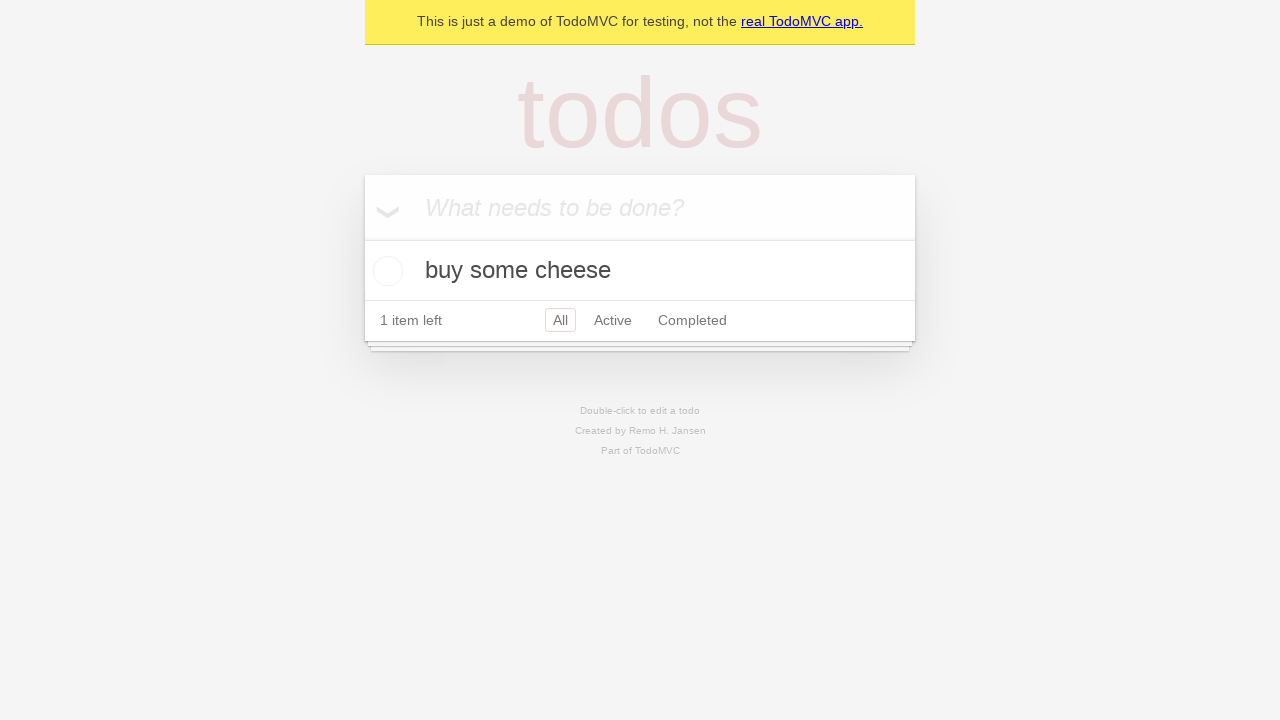

Filled todo input with 'feed the cat' on internal:attr=[placeholder="What needs to be done?"i]
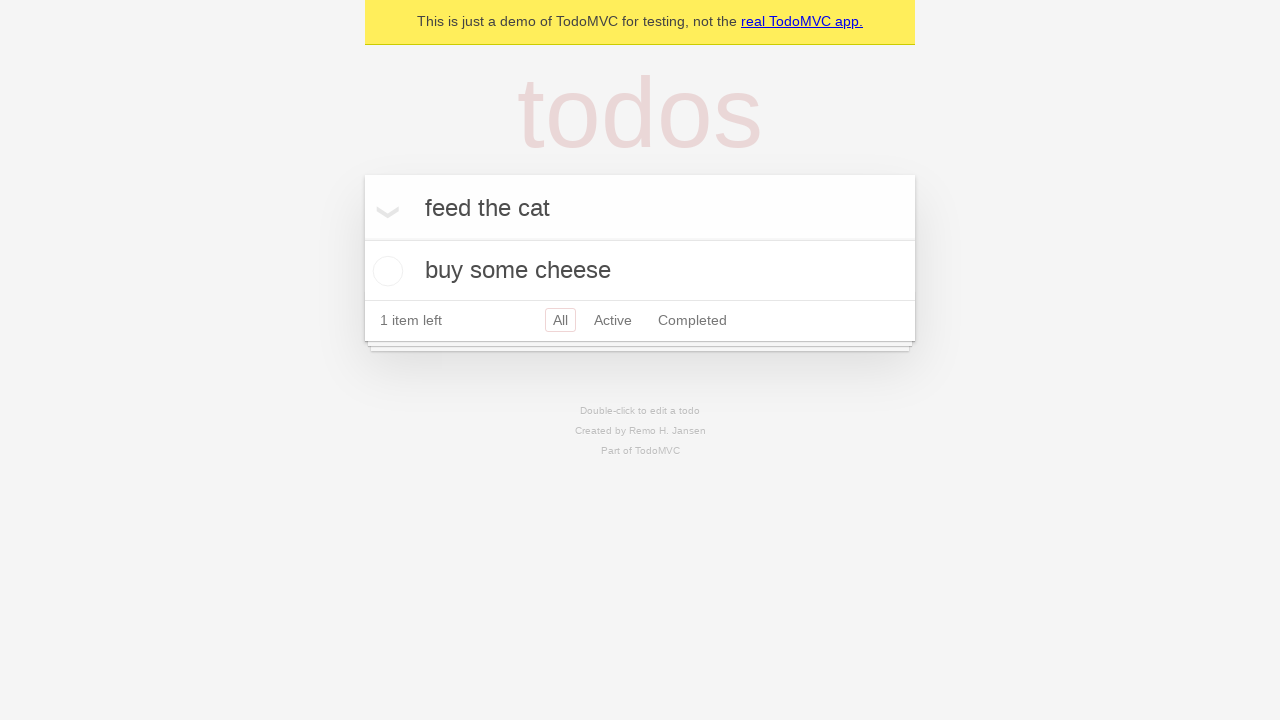

Pressed Enter to create second todo on internal:attr=[placeholder="What needs to be done?"i]
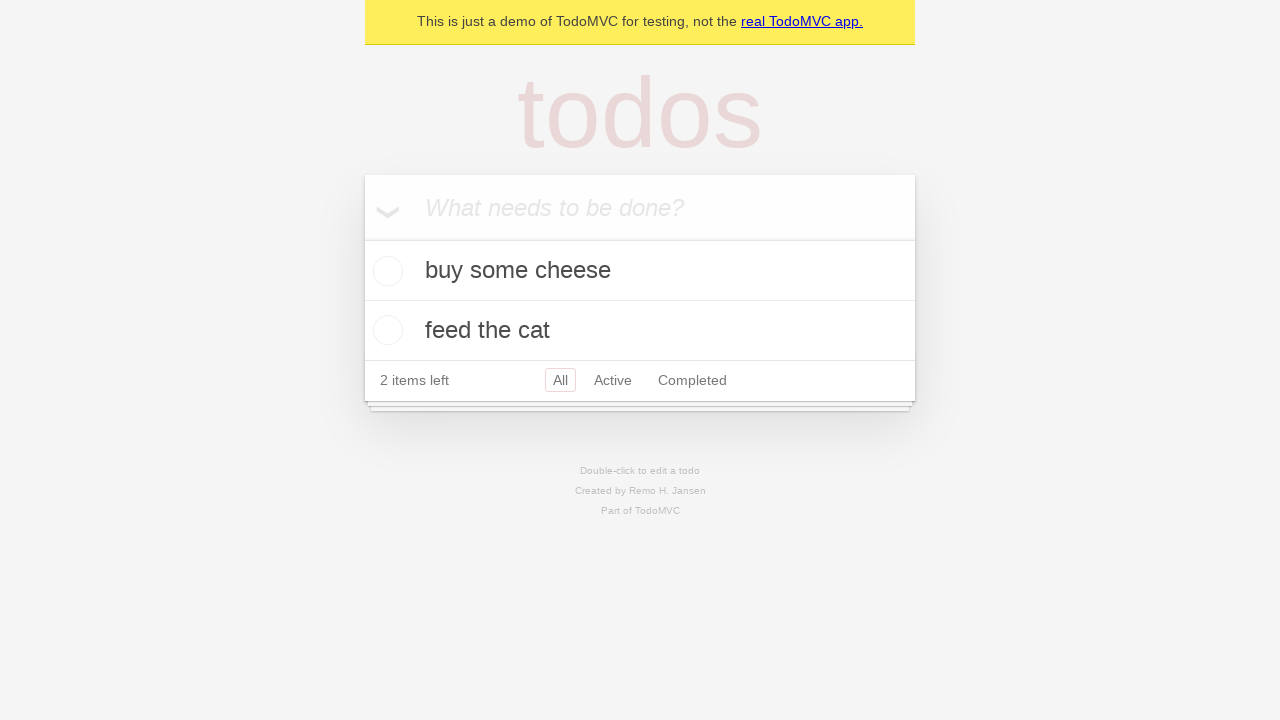

Filled todo input with 'book a doctors appointment' on internal:attr=[placeholder="What needs to be done?"i]
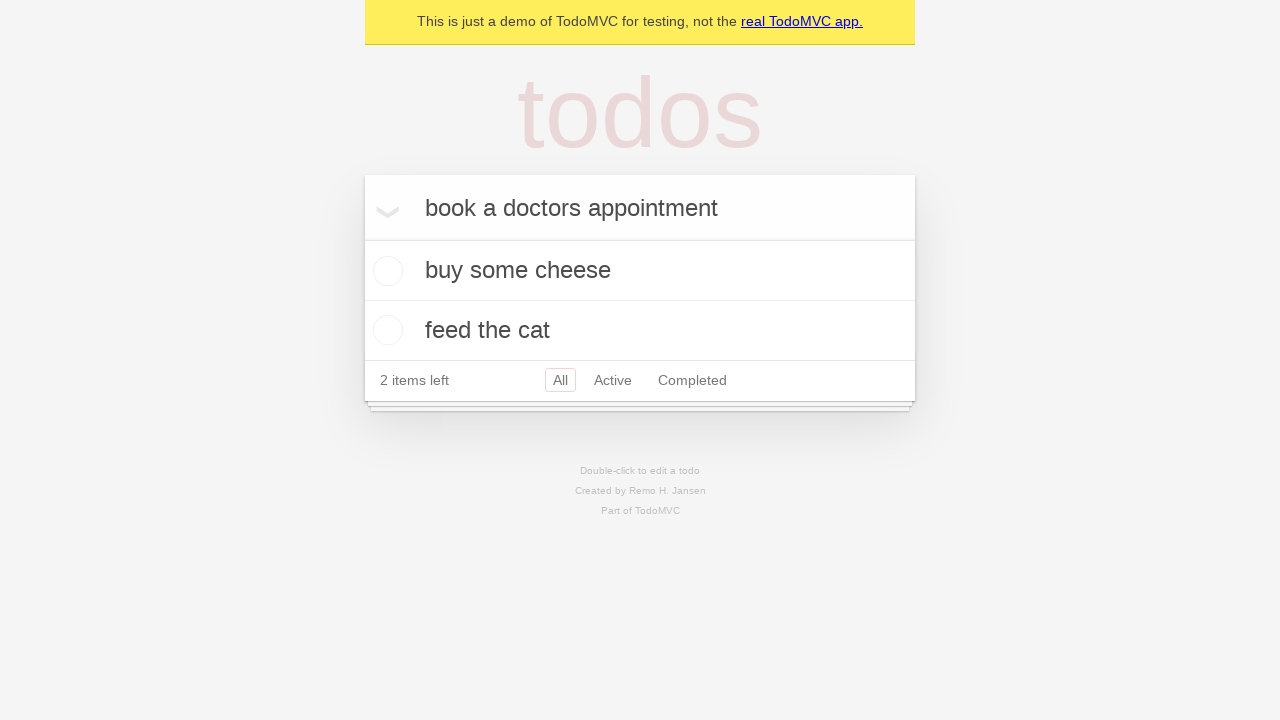

Pressed Enter to create third todo on internal:attr=[placeholder="What needs to be done?"i]
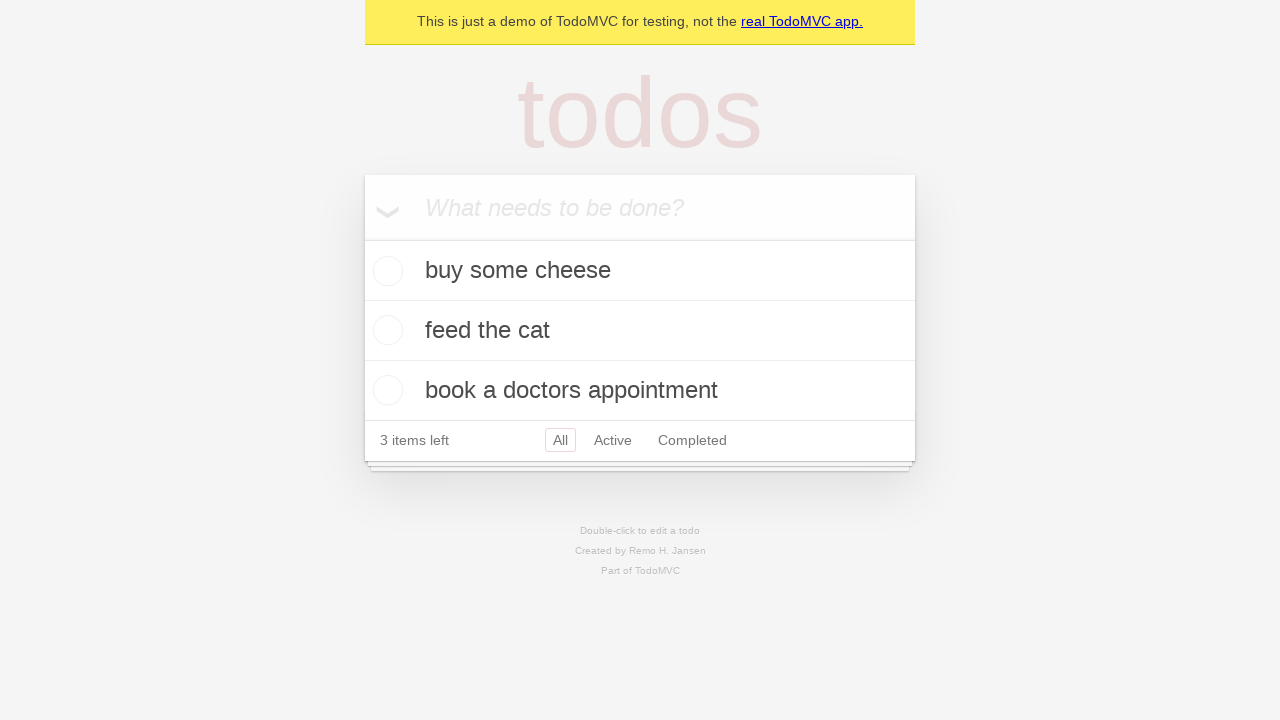

Double-clicked on second todo to enter edit mode at (640, 331) on internal:testid=[data-testid="todo-item"s] >> nth=1
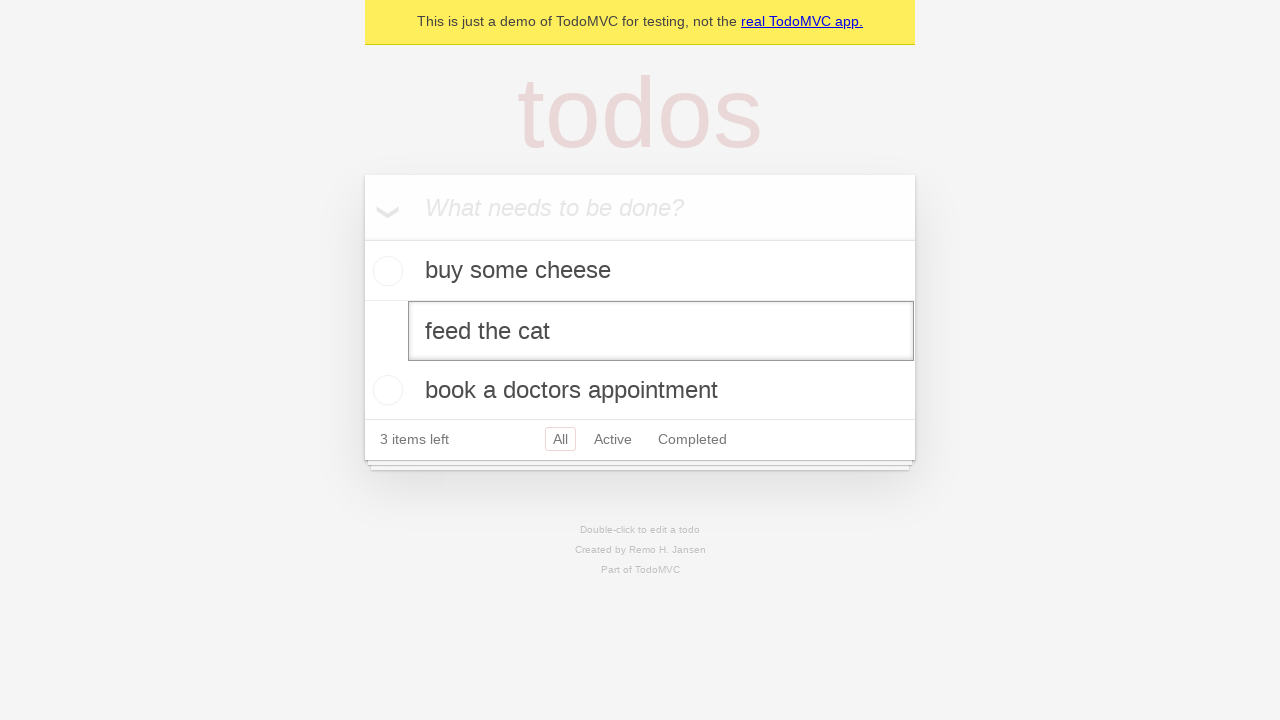

Filled edit textbox with 'buy some sausages' on internal:testid=[data-testid="todo-item"s] >> nth=1 >> internal:role=textbox[nam
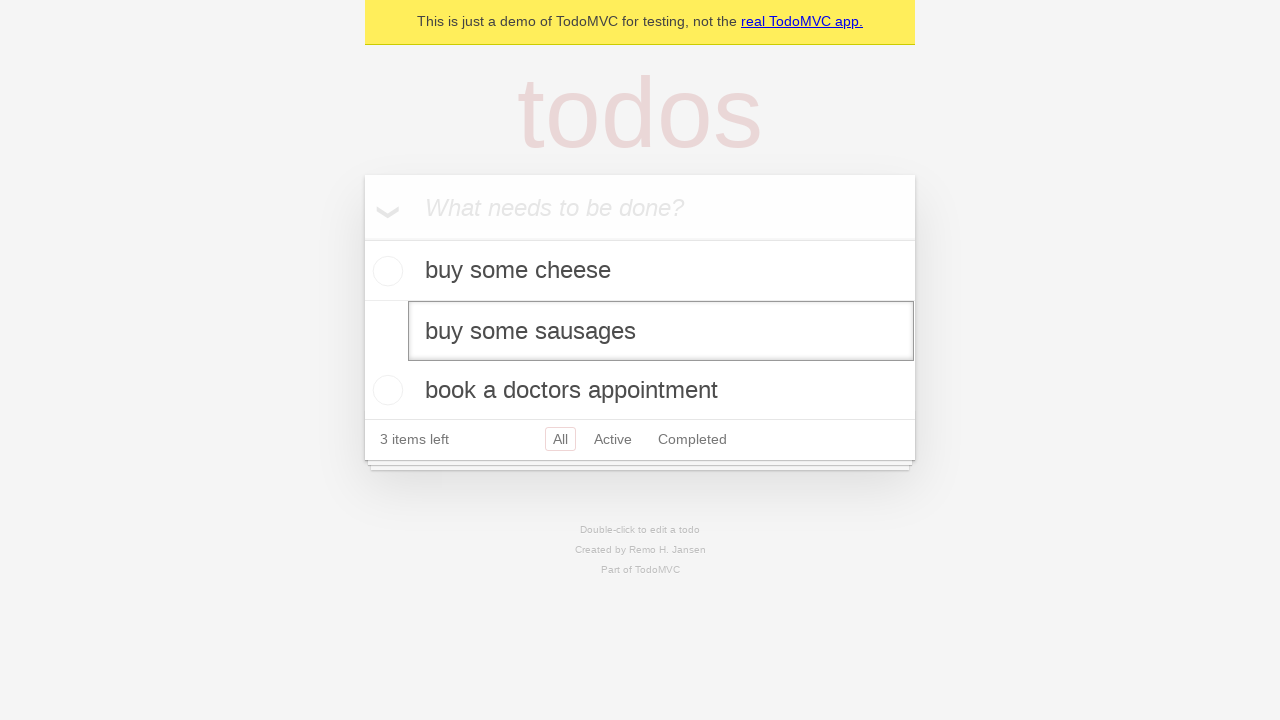

Pressed Escape to cancel edit on internal:testid=[data-testid="todo-item"s] >> nth=1 >> internal:role=textbox[nam
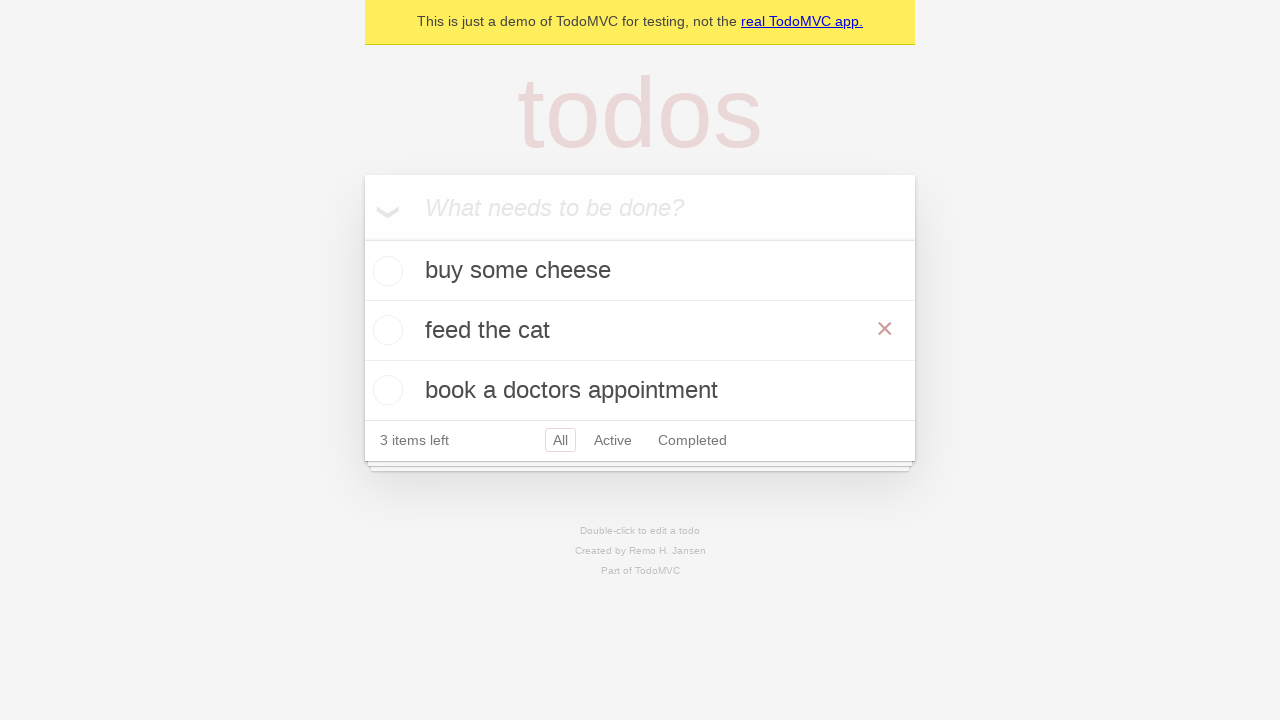

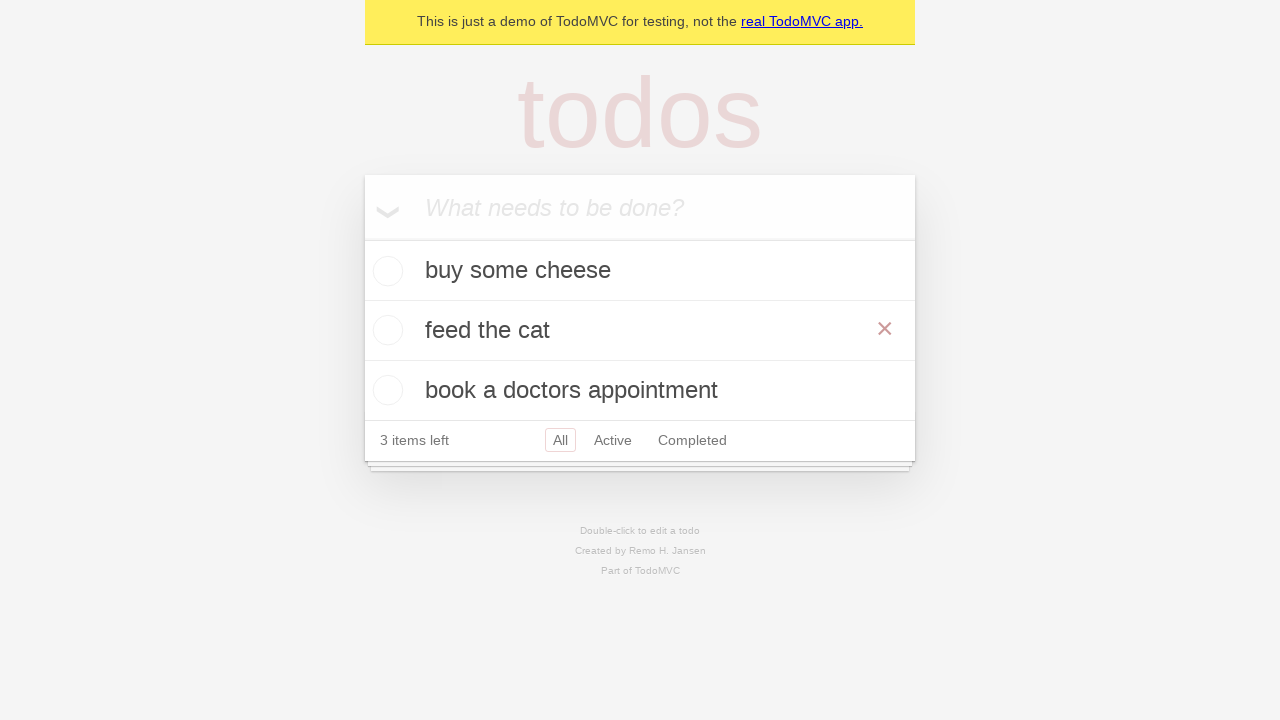